Tests the DeepAI chat interface by entering a test message in the chatbox and clicking the submit button to send it.

Starting URL: https://deepai.org/chat

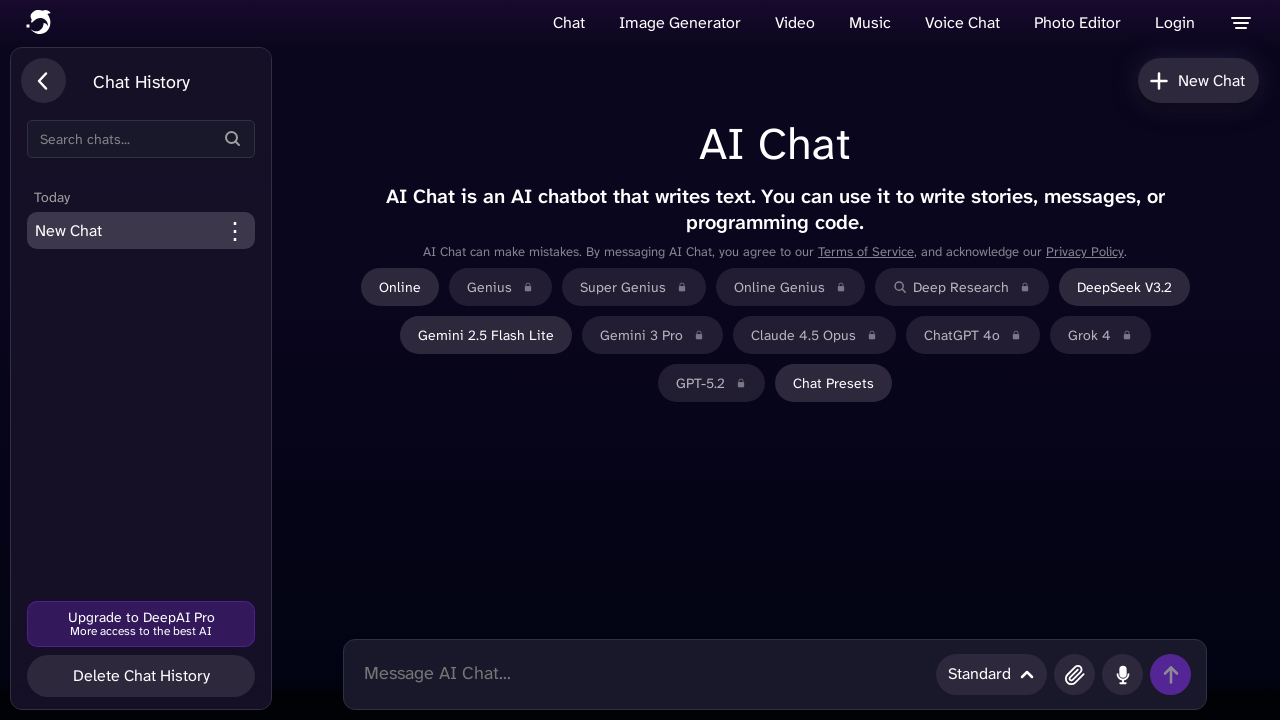

Waited for page to load
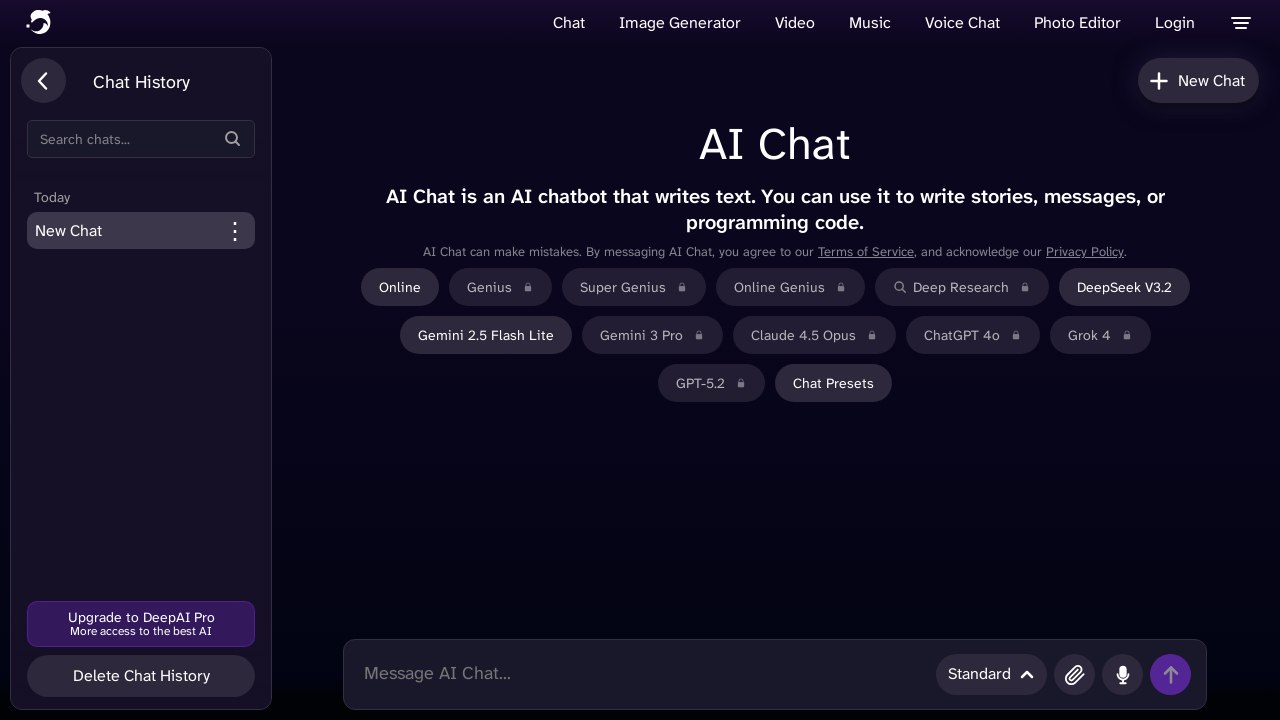

Filled chatbox with test message on .chatbox
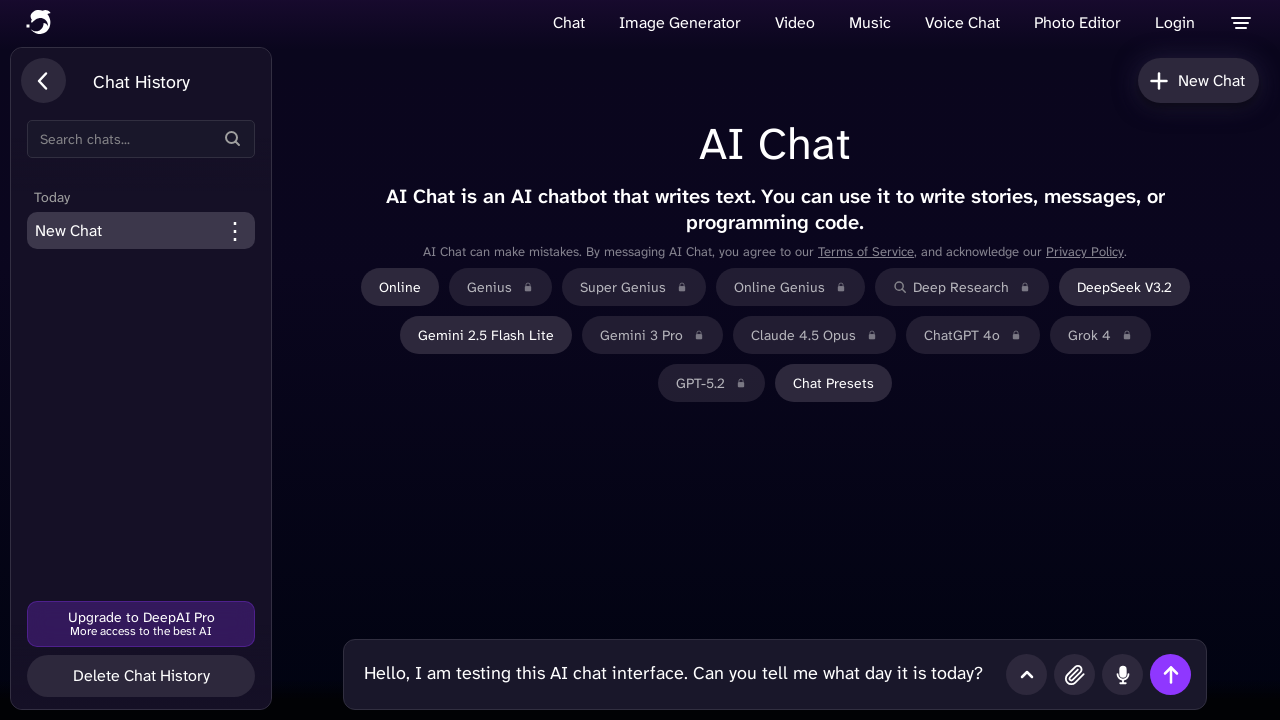

Waited briefly before submitting
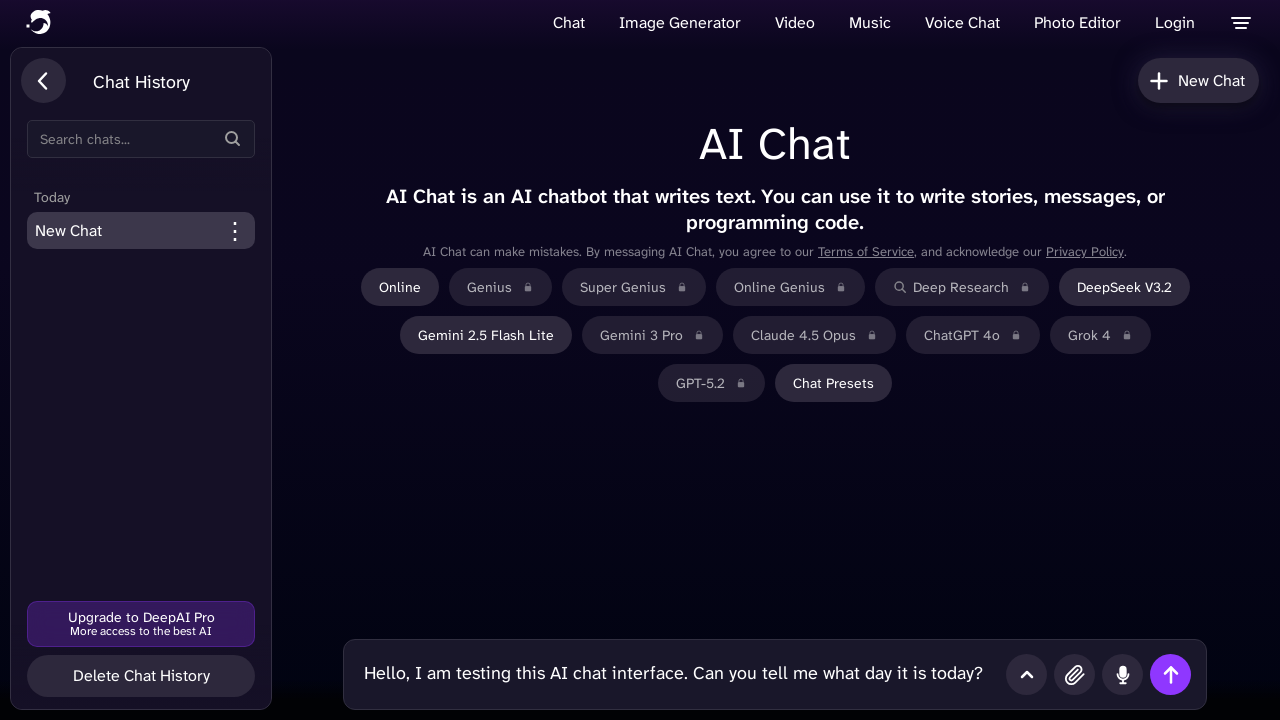

Clicked submit button to send message at (1170, 674) on #chatSubmitButton
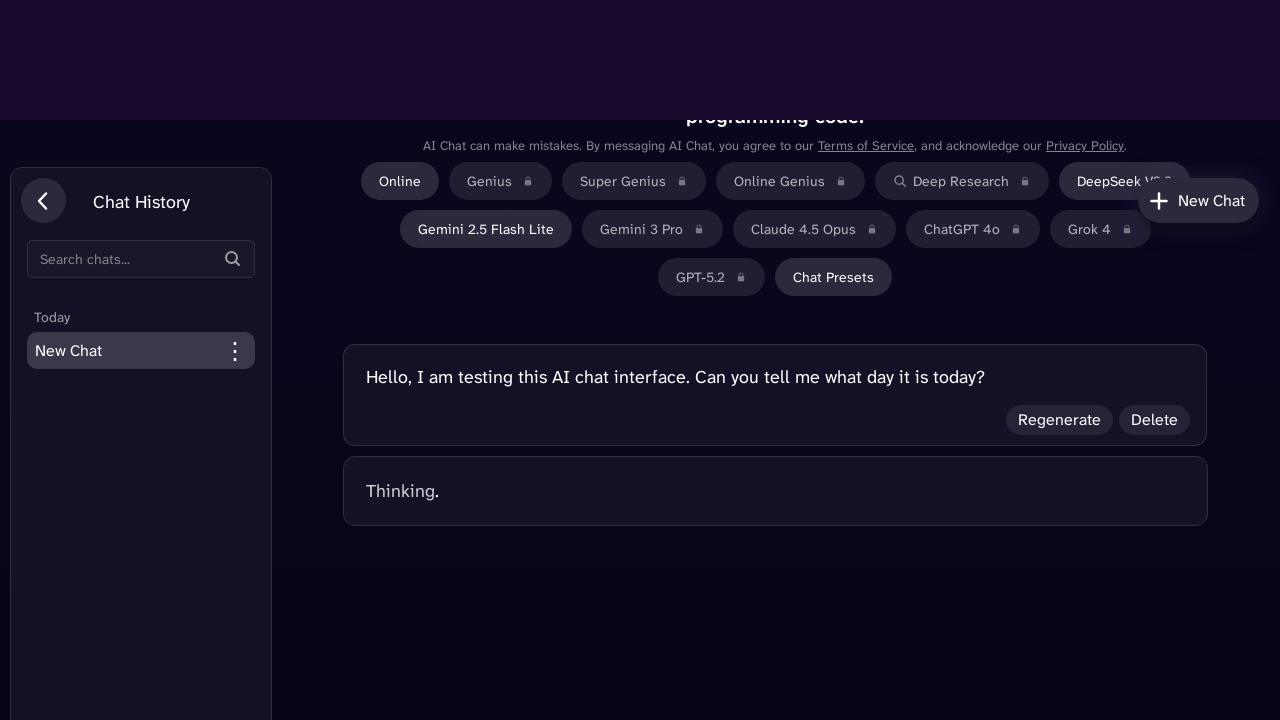

Waited for AI response to start loading
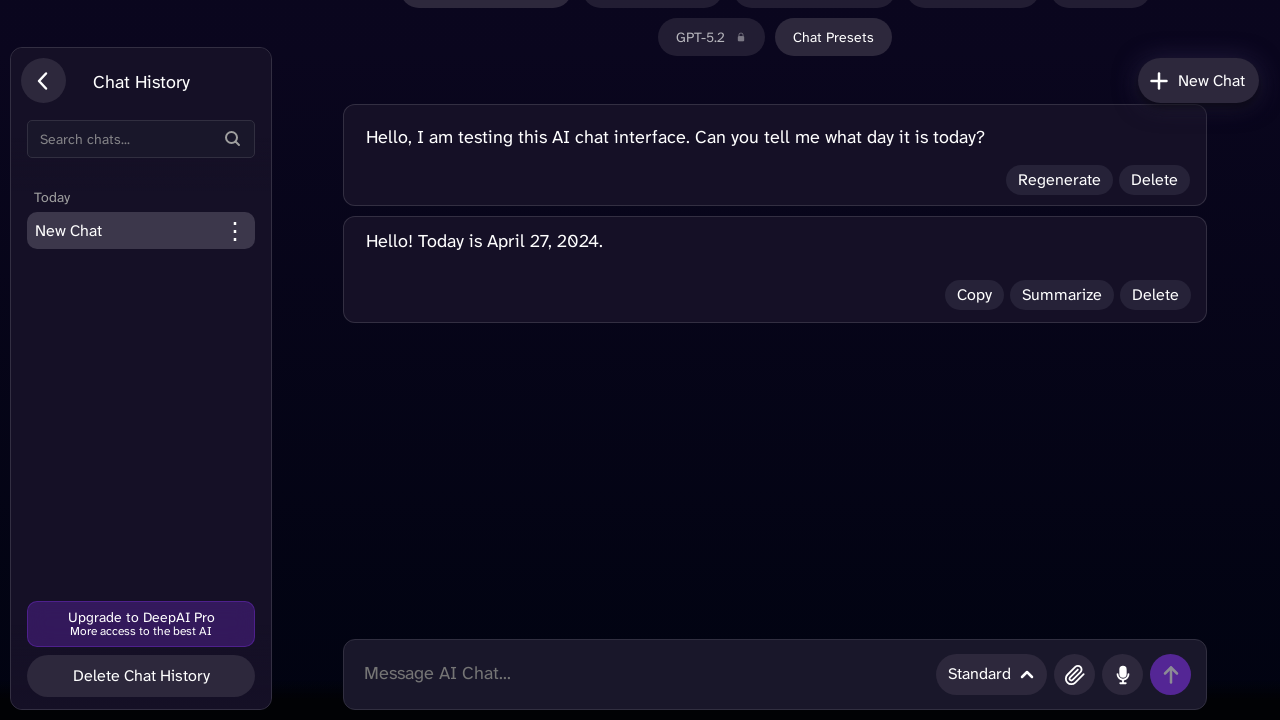

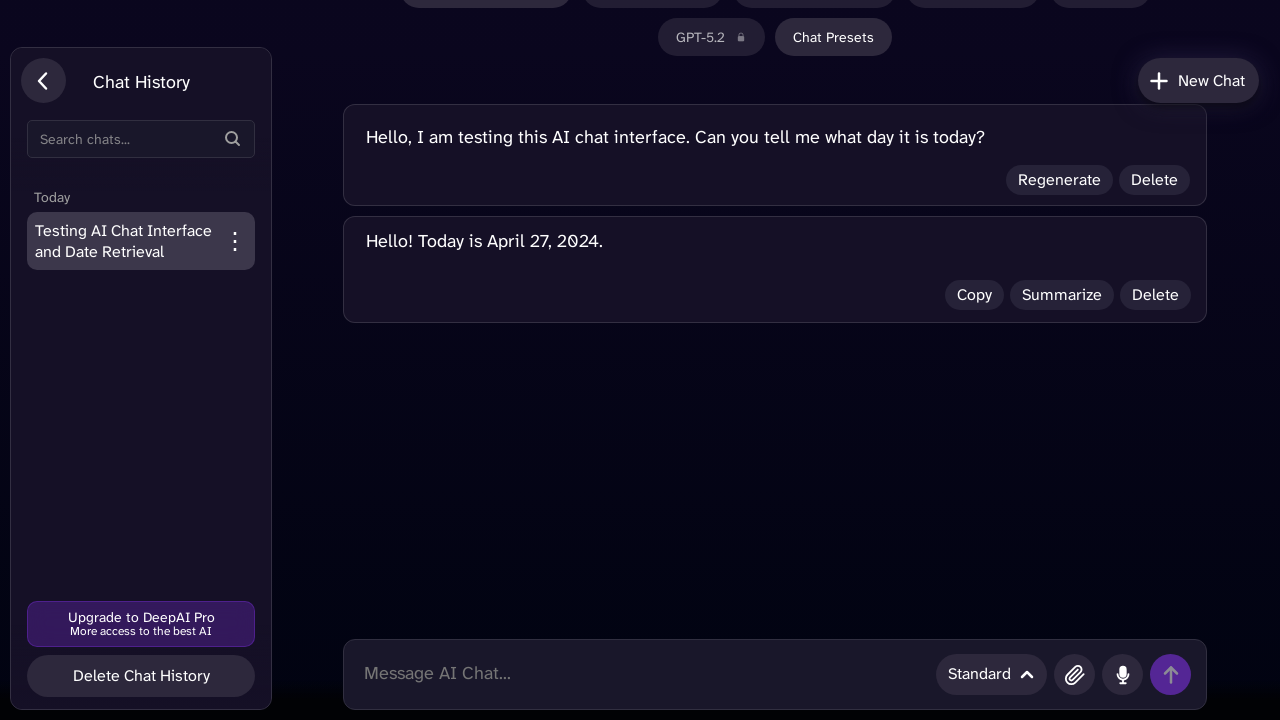